Tests that the OrangeHRM demo page loads correctly by navigating to the site and verifying the page title contains "Orange"

Starting URL: https://opensource-demo.orangehrmlive.com/

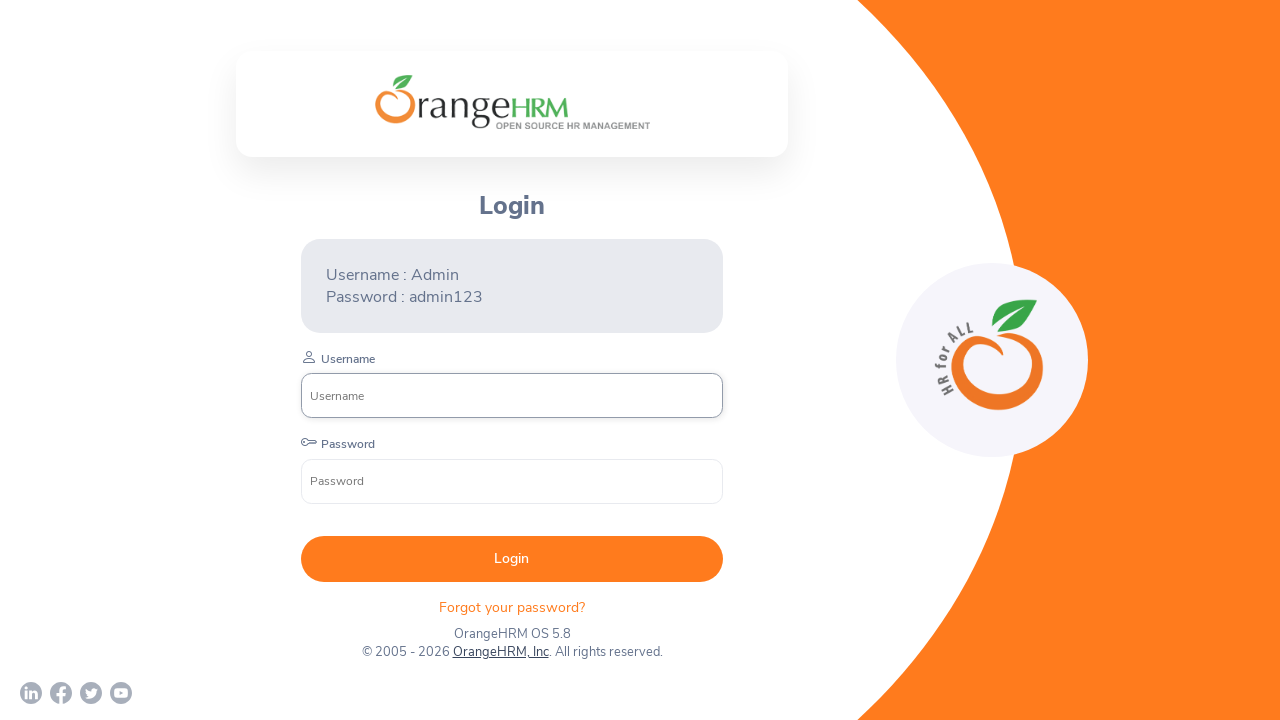

Navigated to OrangeHRM demo page
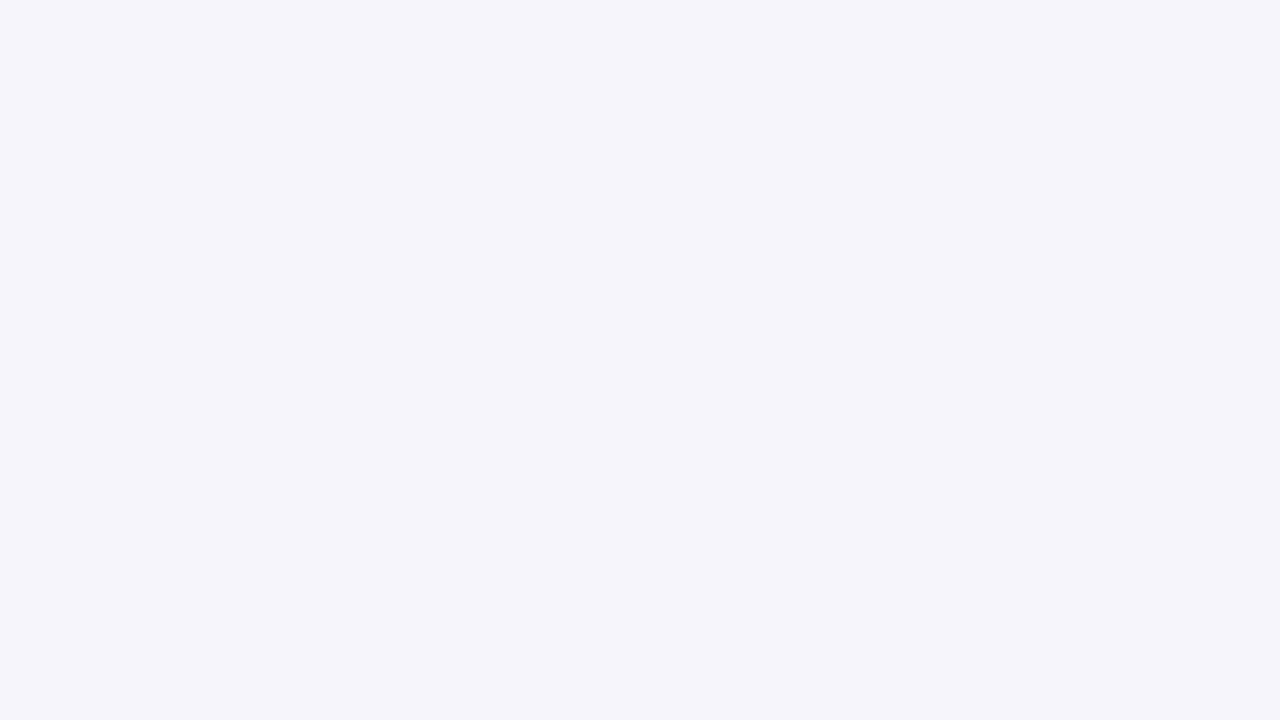

Page DOM content loaded
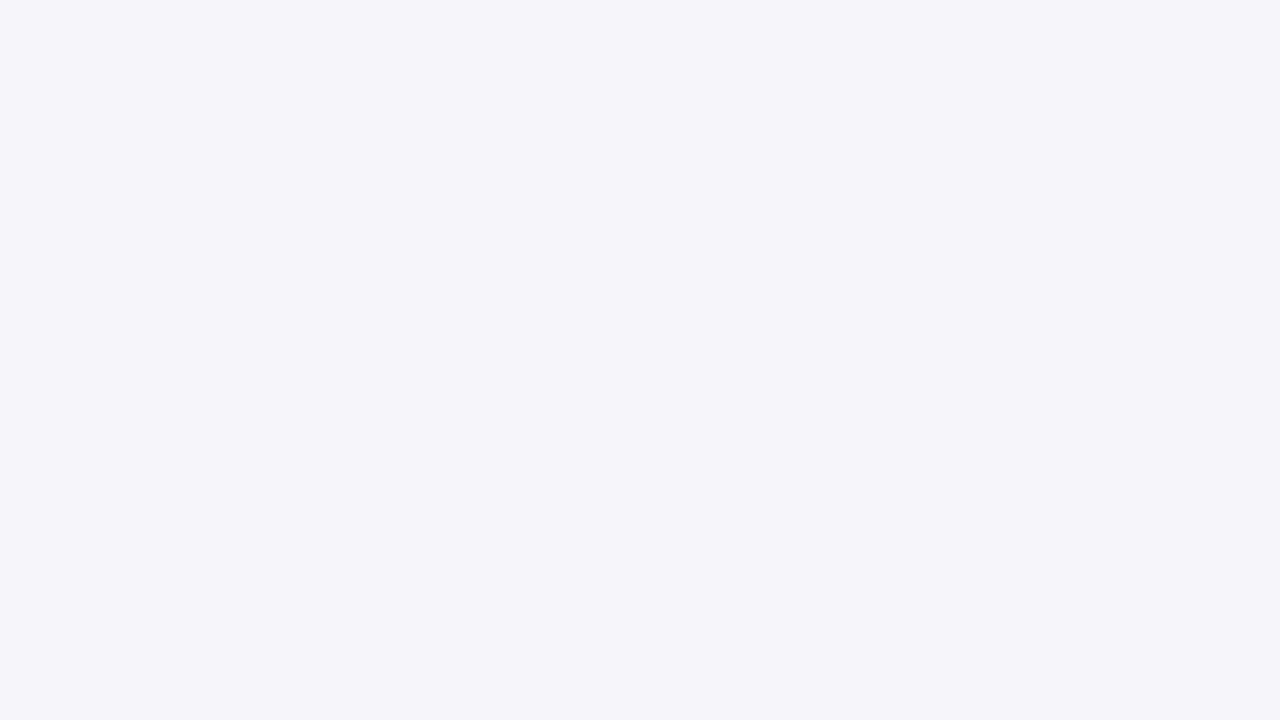

Verified page title contains 'Orange'
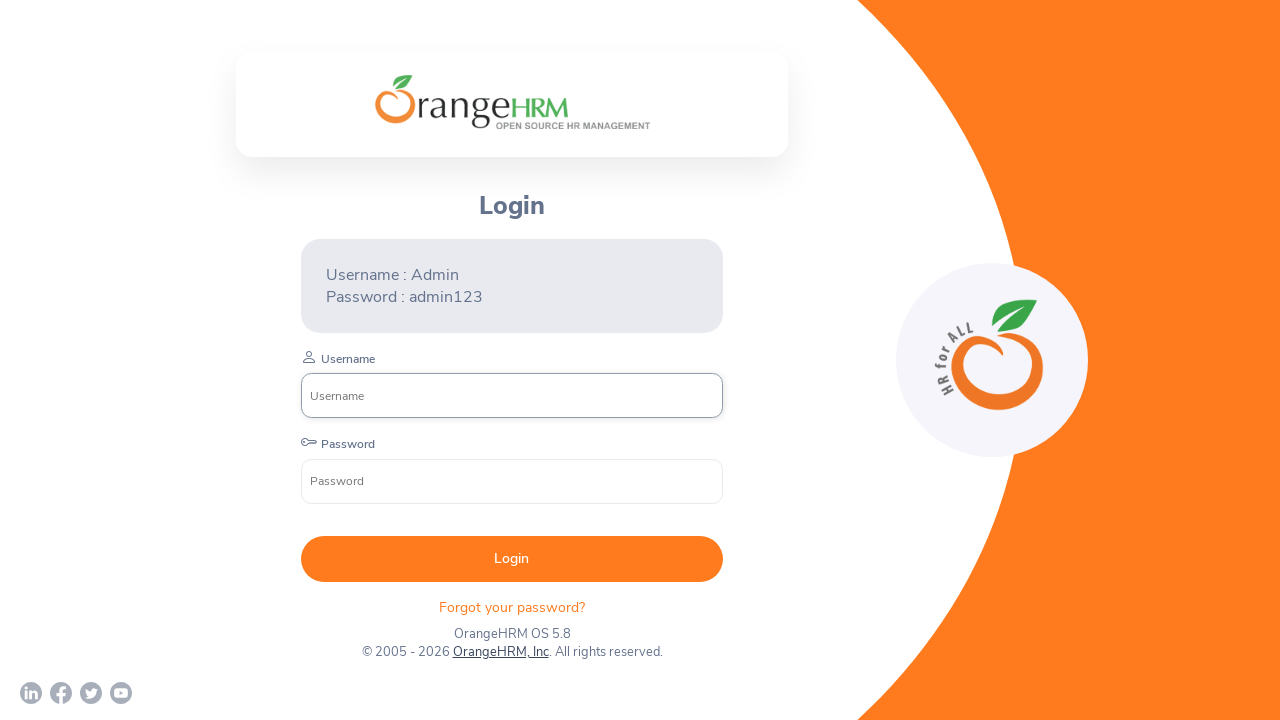

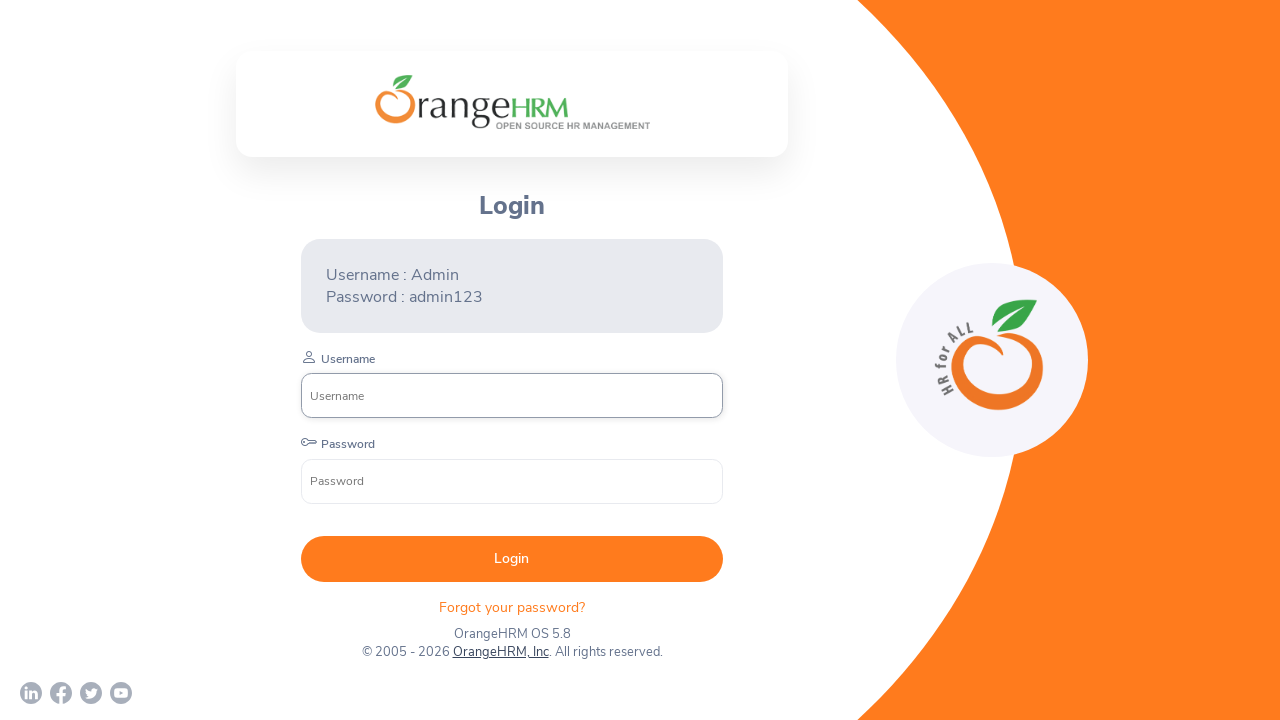